Tests iframe handling by switching into an iframe to read content, then switching back to main document

Starting URL: https://the-internet.herokuapp.com/iframe

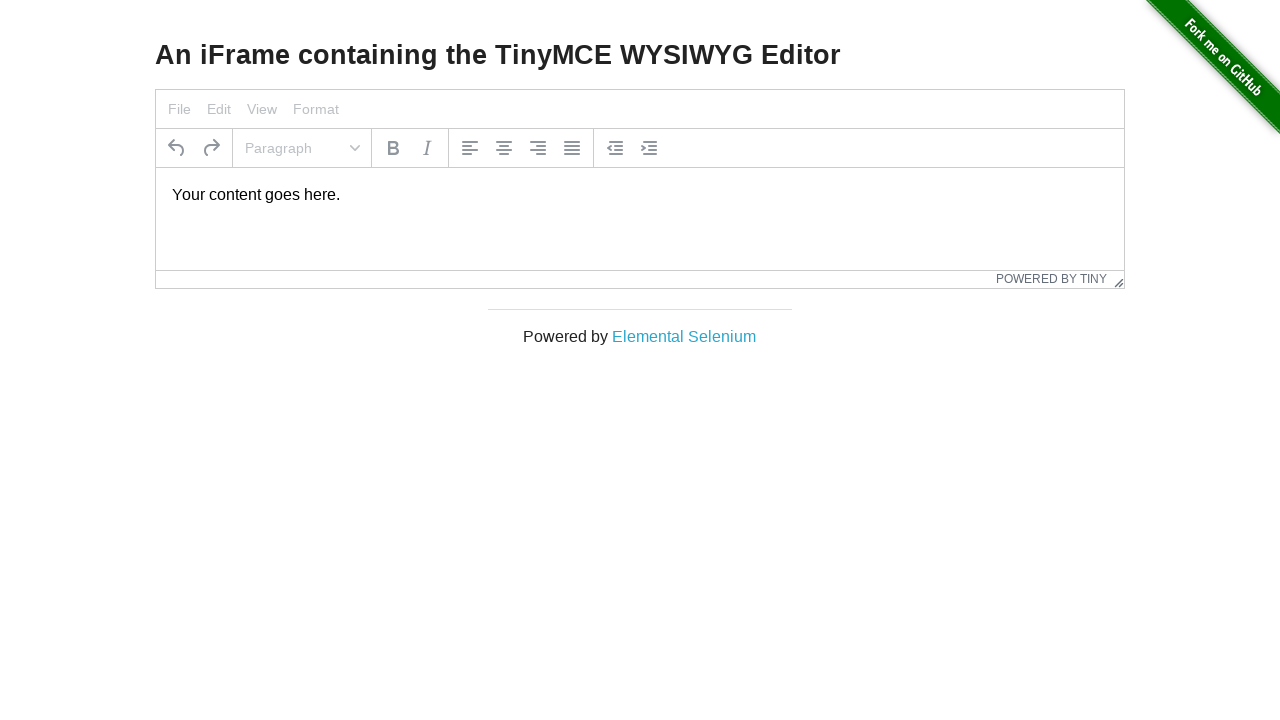

Navigated to iframe test page
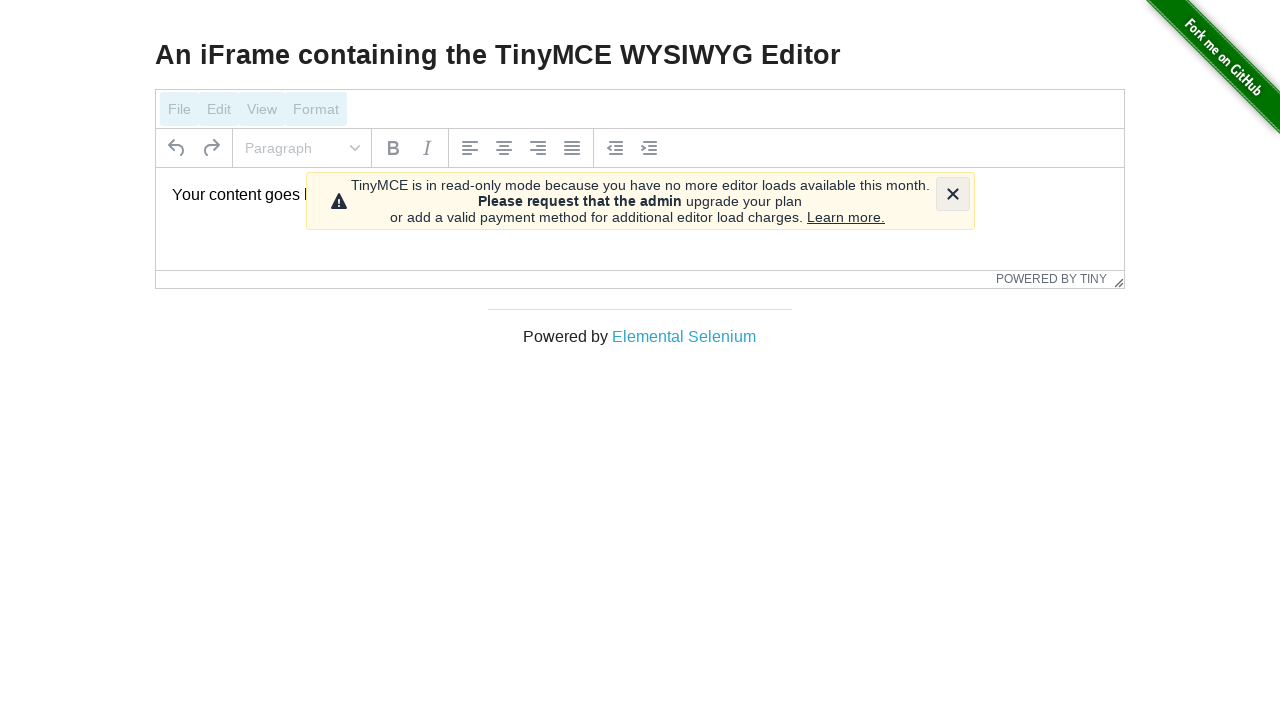

Located iframe element with id 'mce_0_ifr'
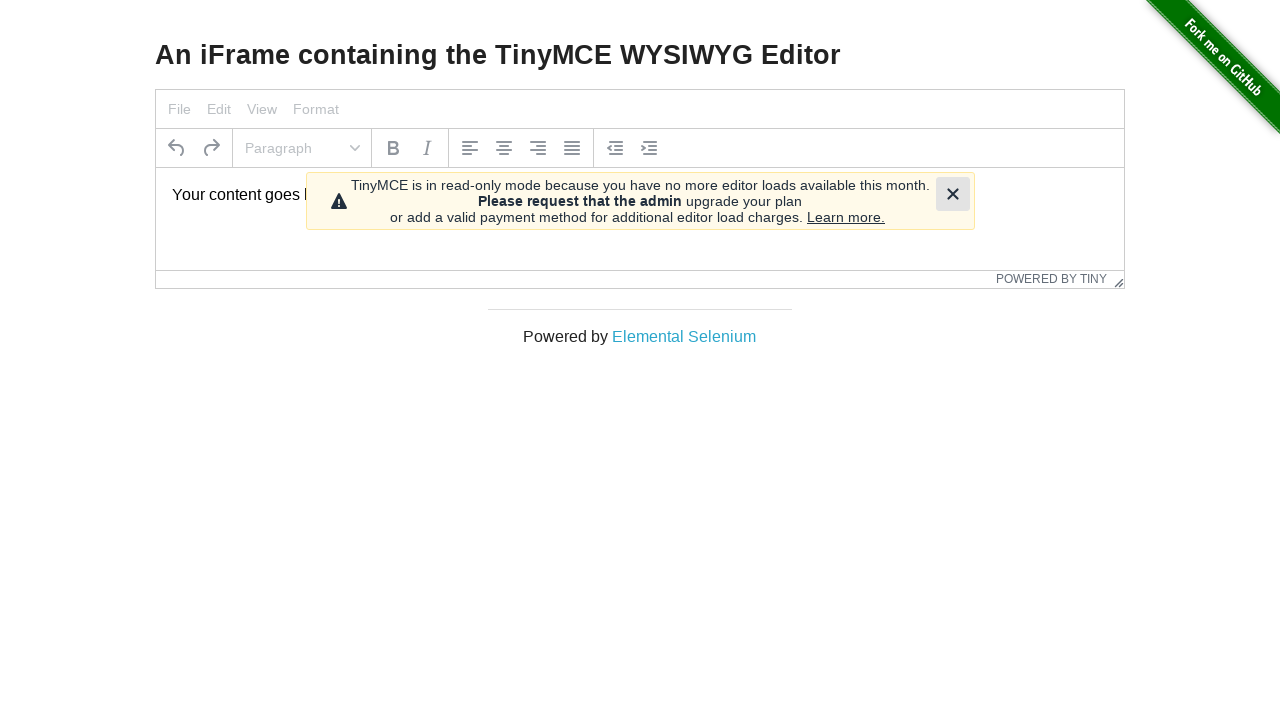

Retrieved text content from inside iframe: '#tinymce' element
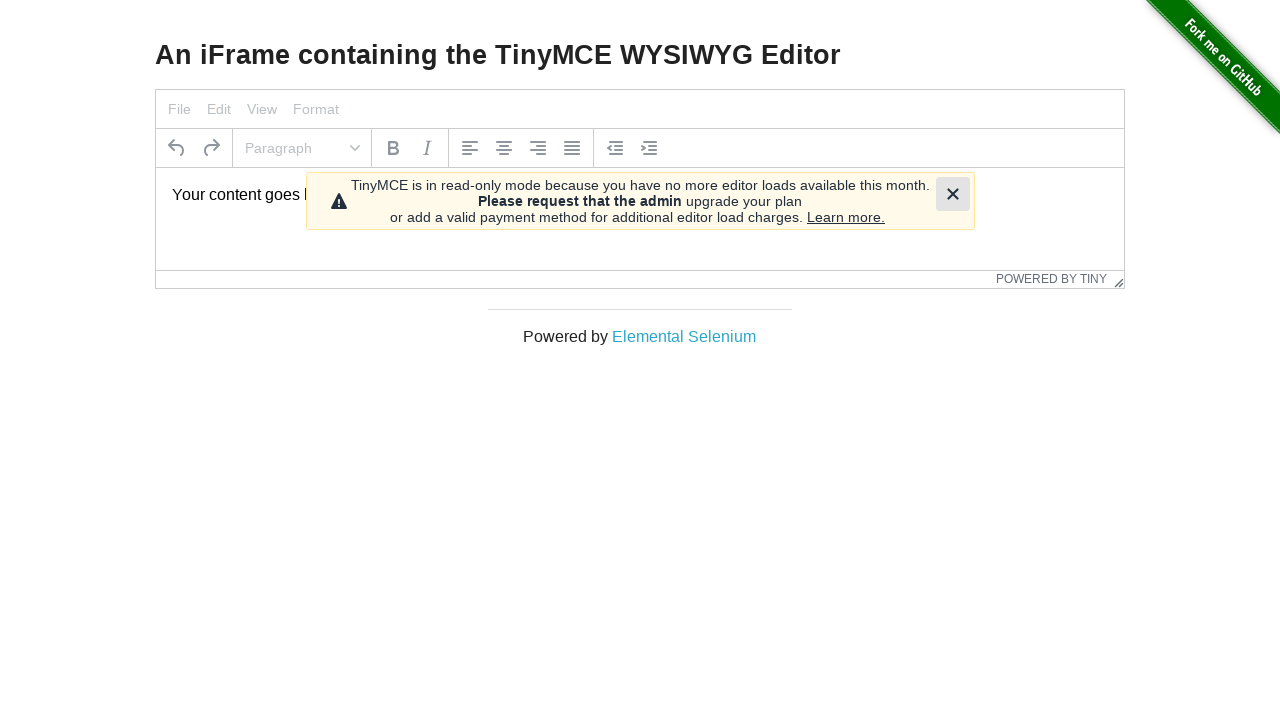

Assertion passed: iframe content contains 'Your content goes here.'
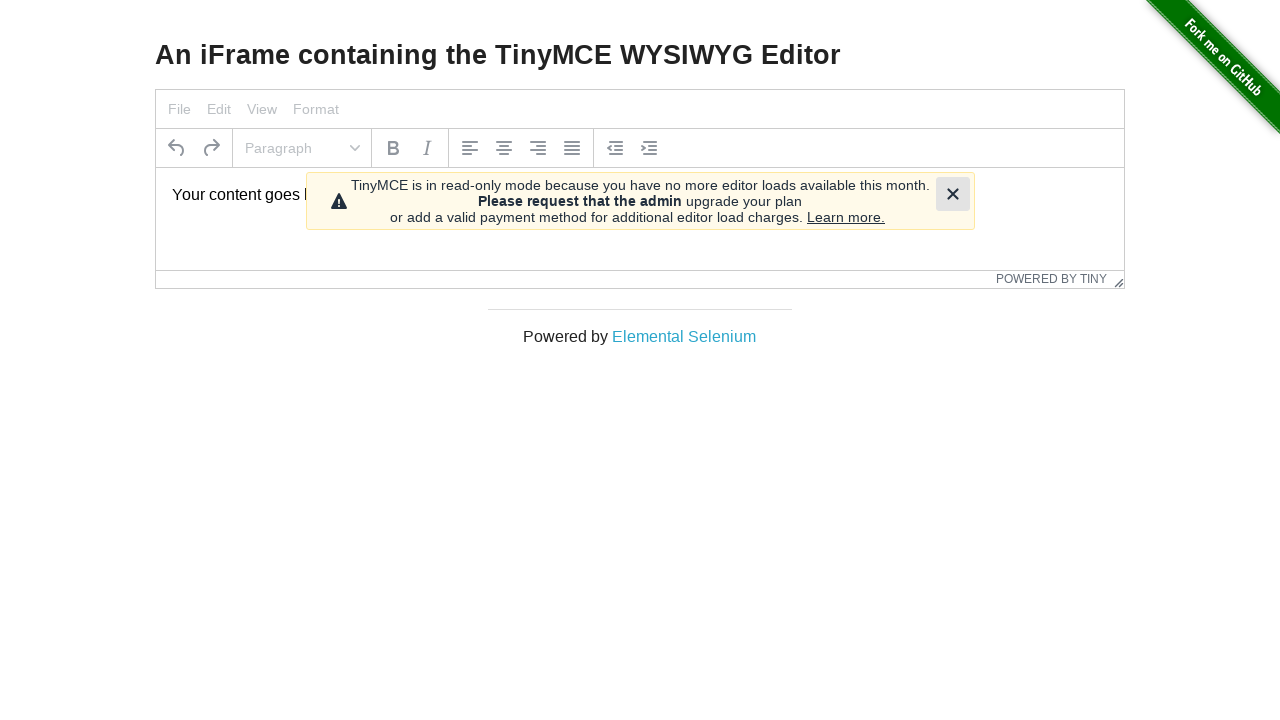

Retrieved text content from h3 element in main document
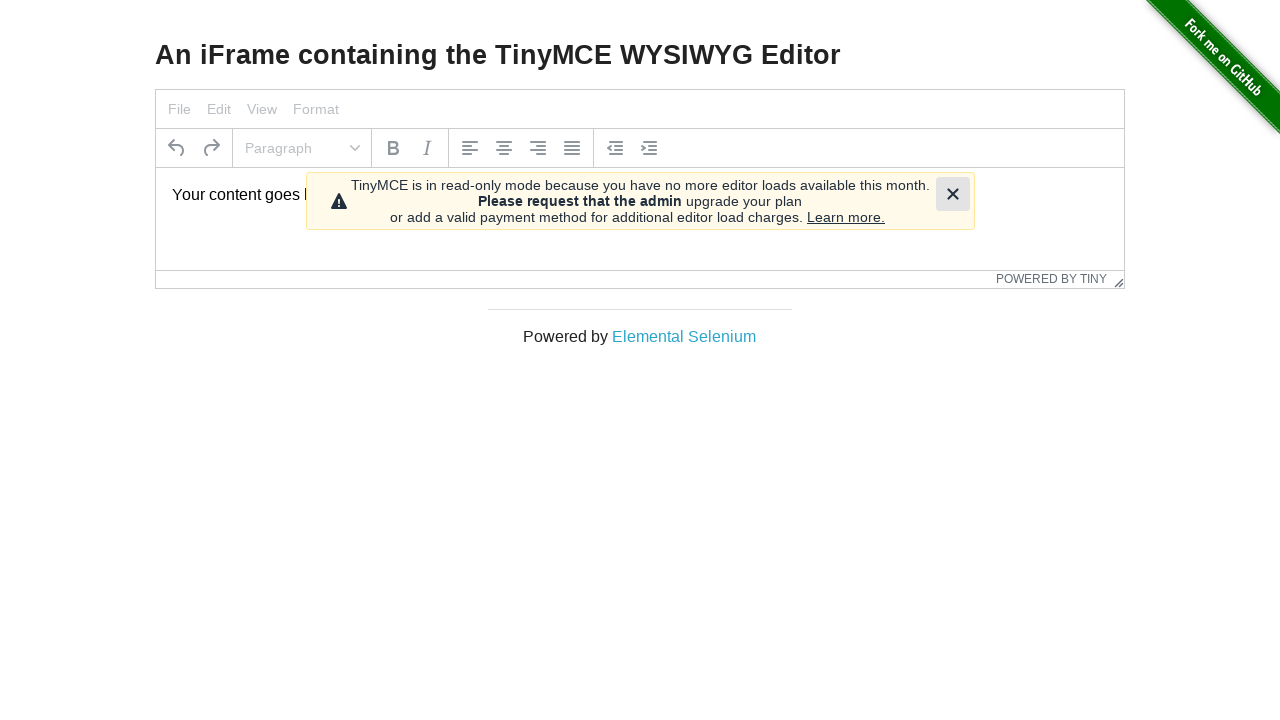

Assertion passed: main document h3 contains 'An iFrame containing the TinyMCE WYSIWYG Editor'
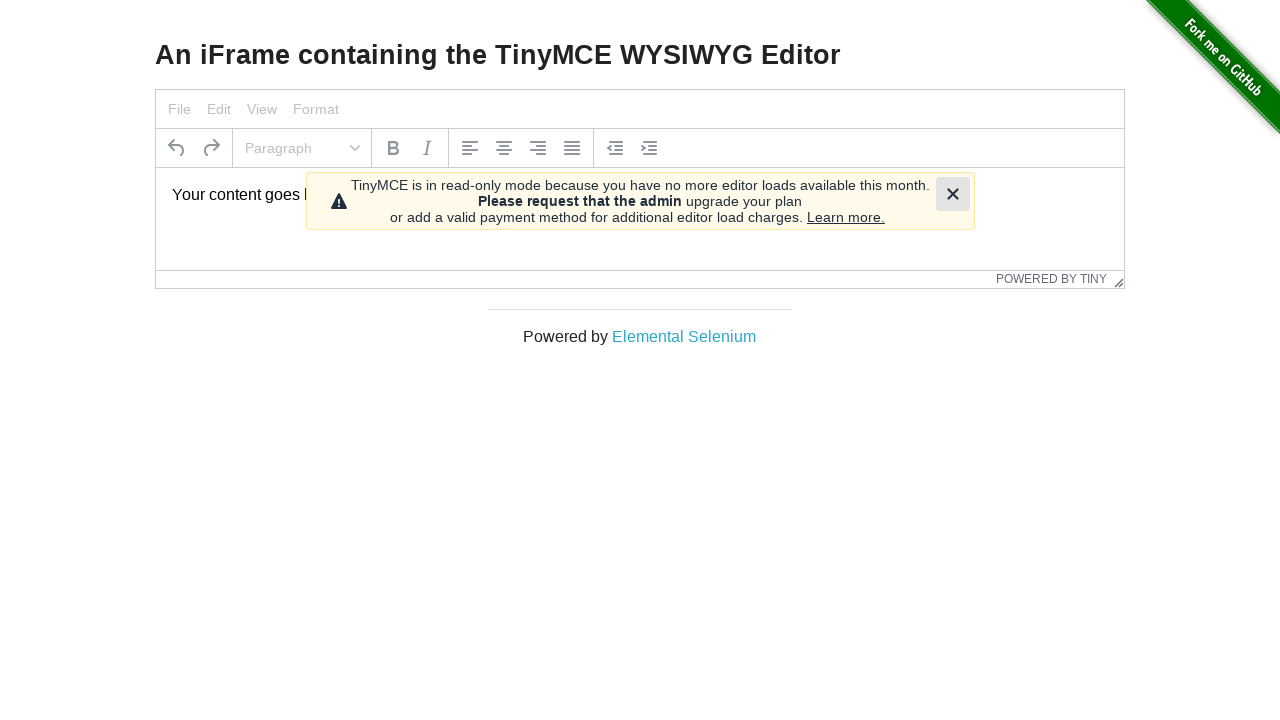

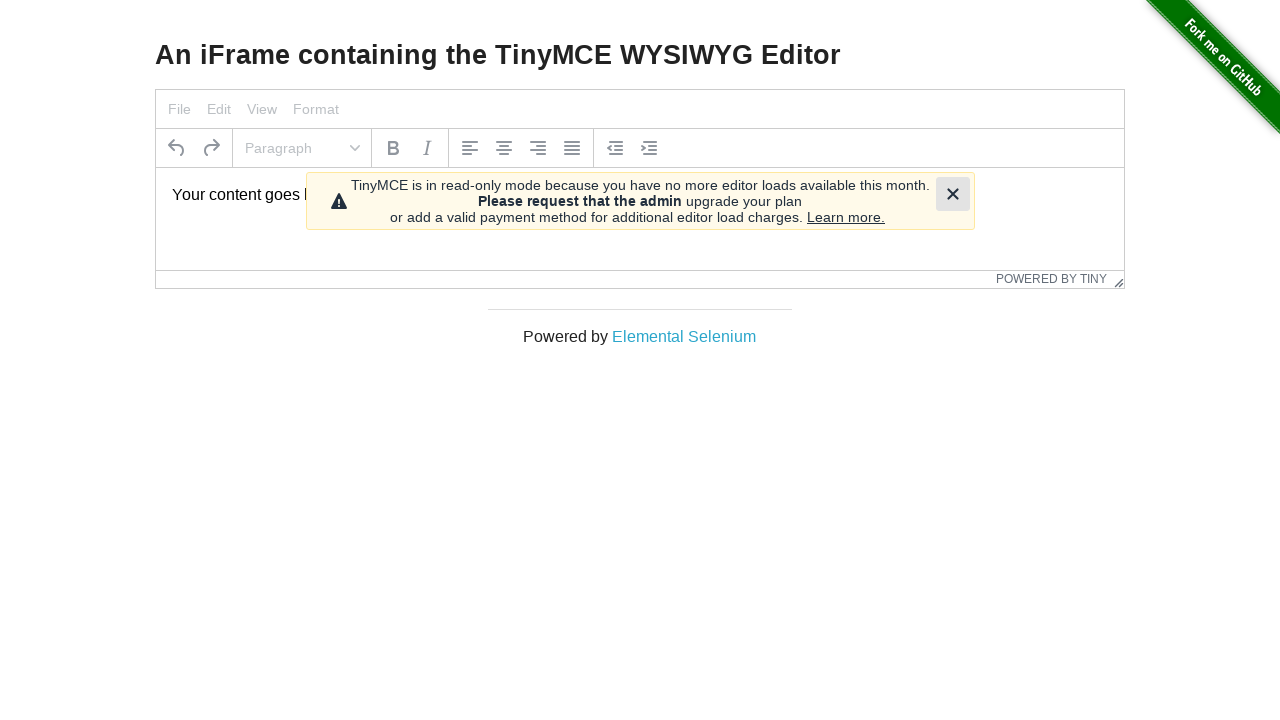